Tests text copy functionality by entering text in one field and double-clicking a button to copy it to another field

Starting URL: https://testautomationpractice.blogspot.com/

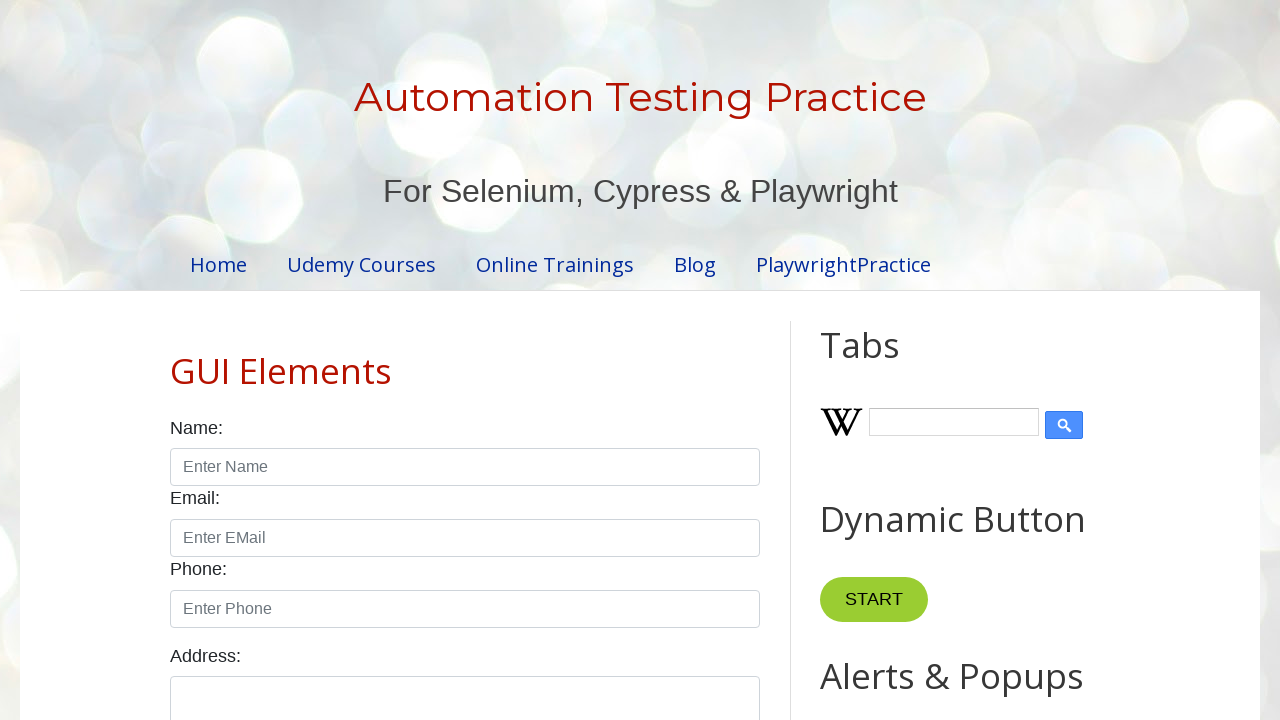

Cleared the first input field on #field1
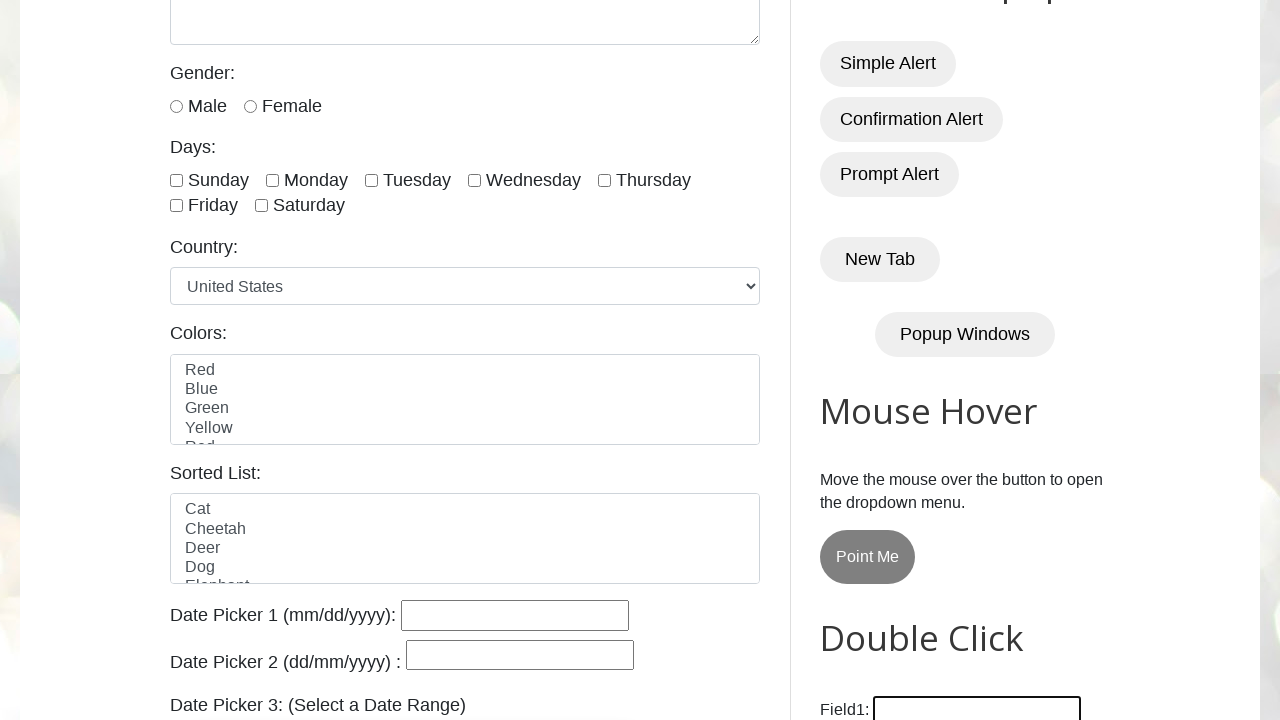

Filled first input field with 'Hi Tingu' on #field1
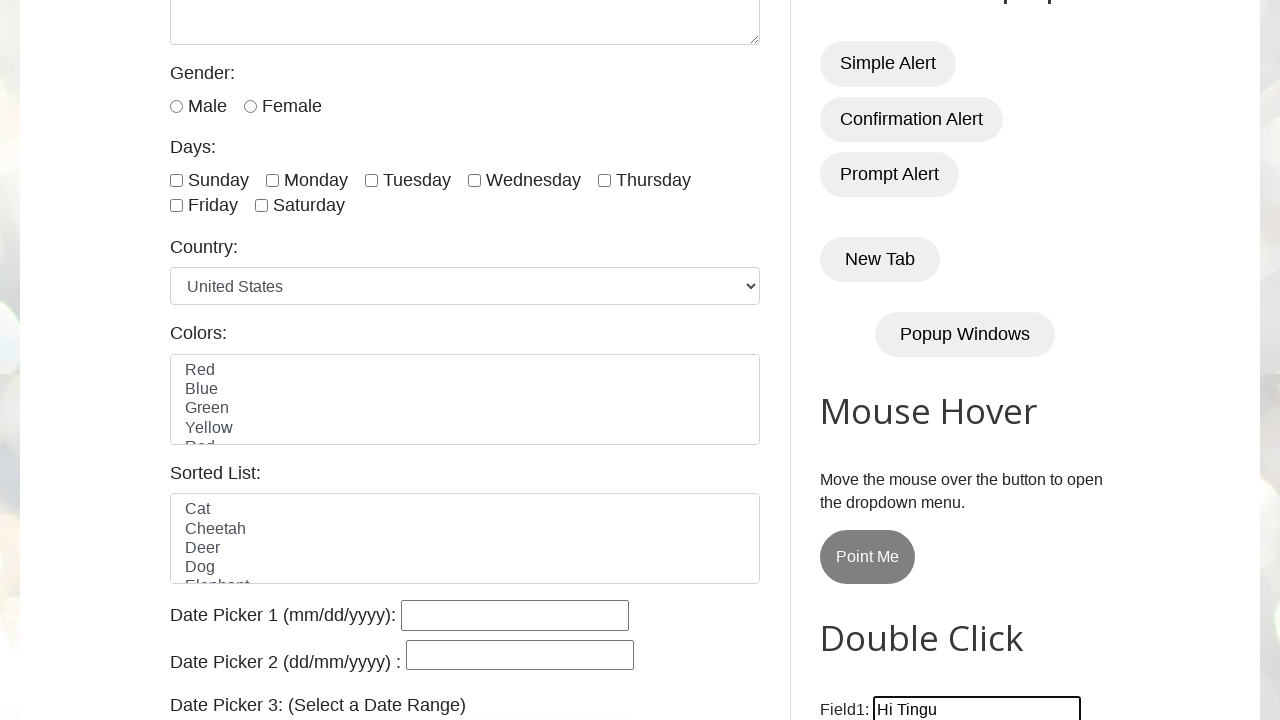

Double-clicked the Copy Text button at (885, 360) on xpath=//button[text()='Copy Text']
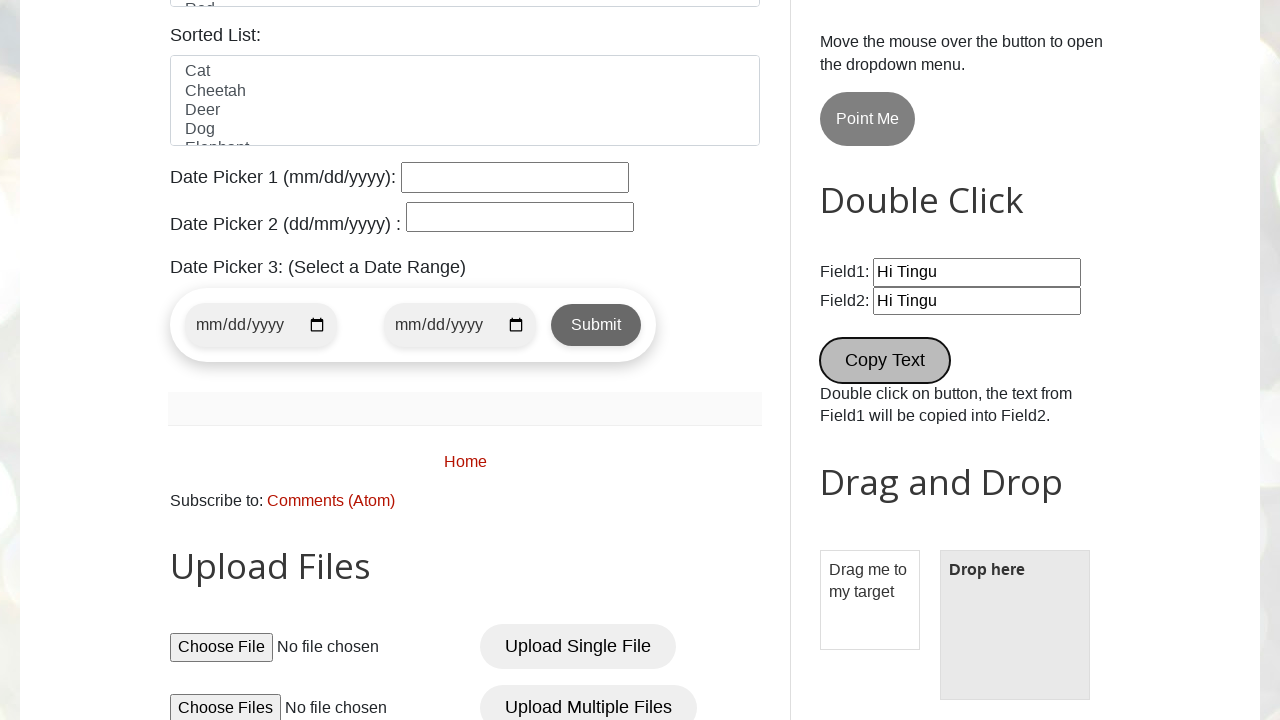

Waited 1000ms for copy action to complete
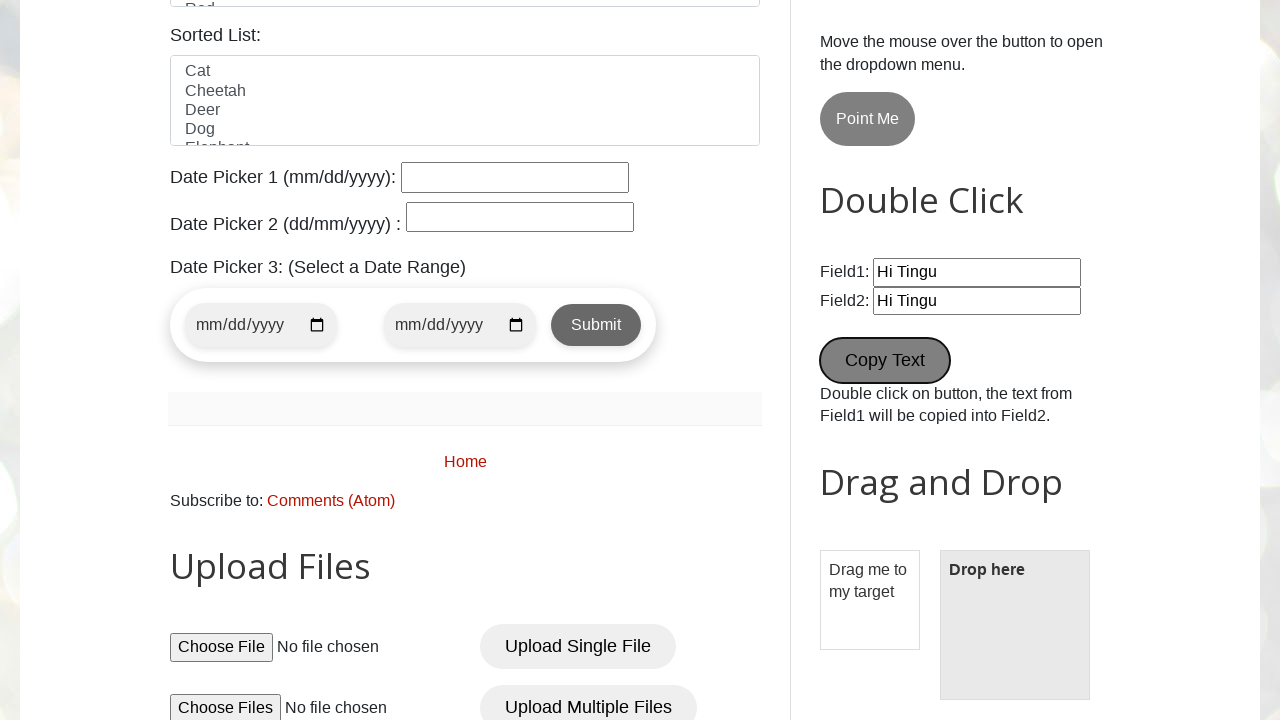

Retrieved copied value from second input field
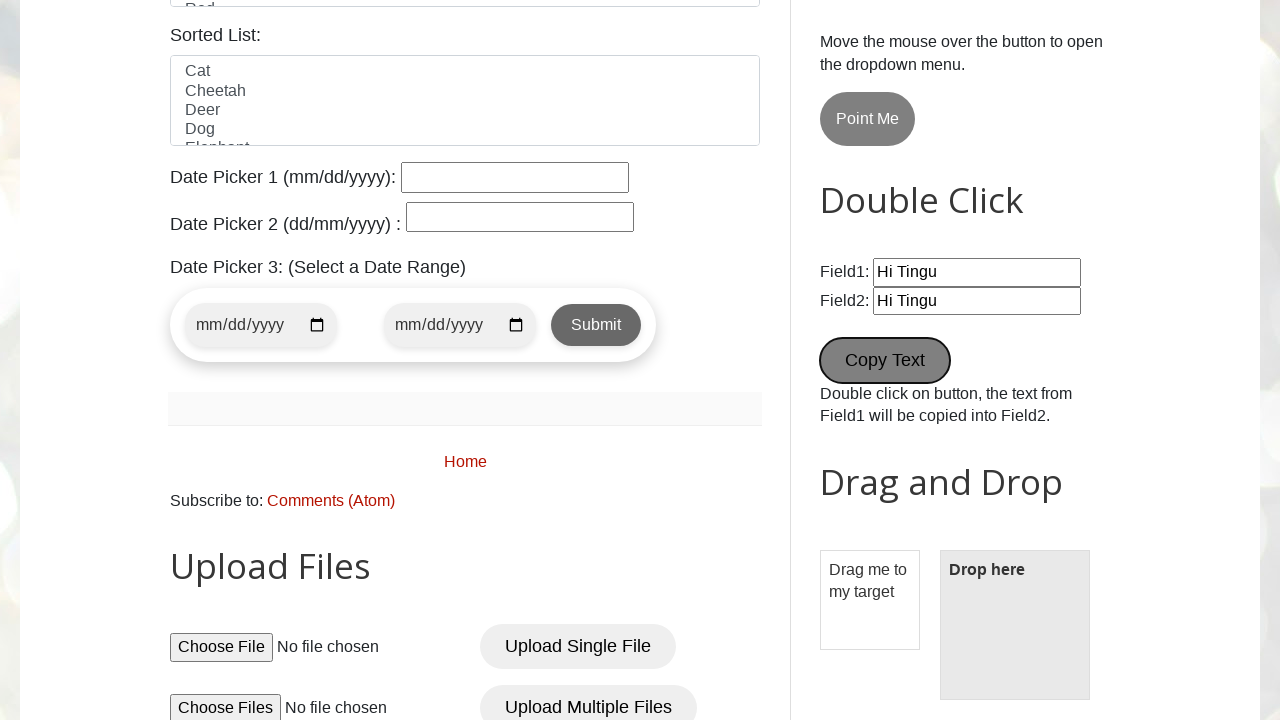

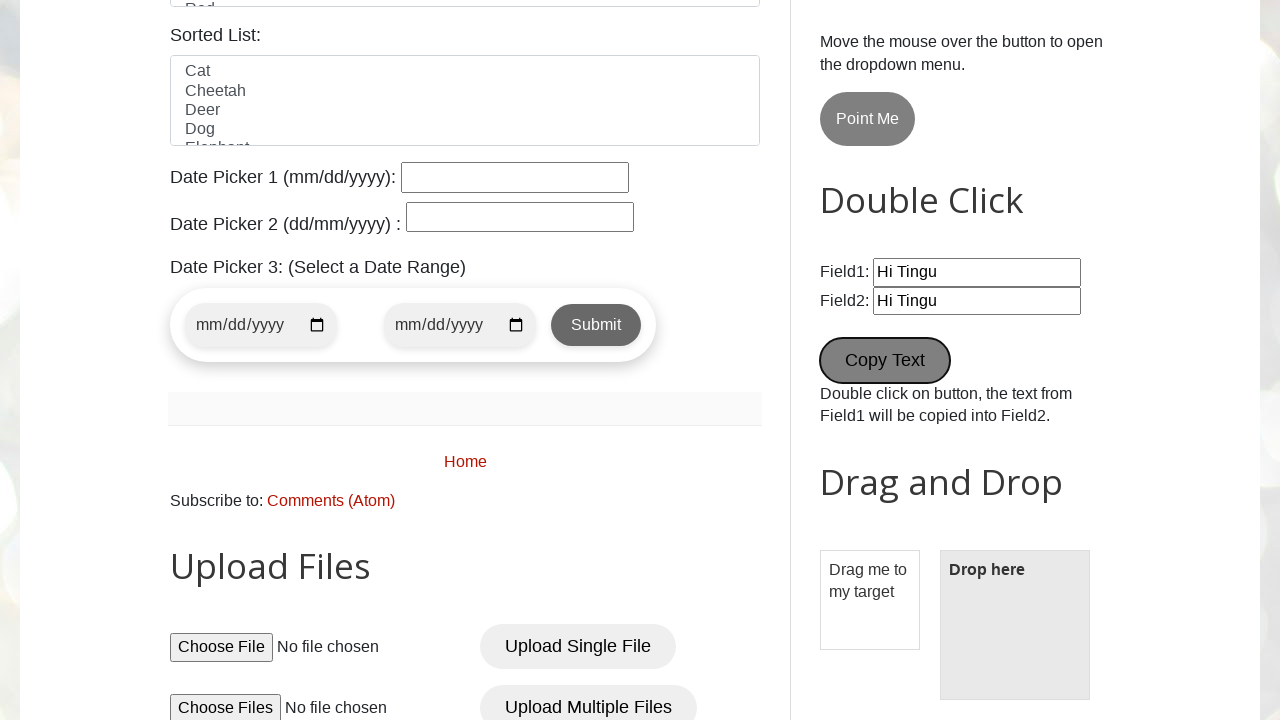